Tests drag functionality by dragging an element by a specific offset within an iframe

Starting URL: https://jqueryui.com/draggable/

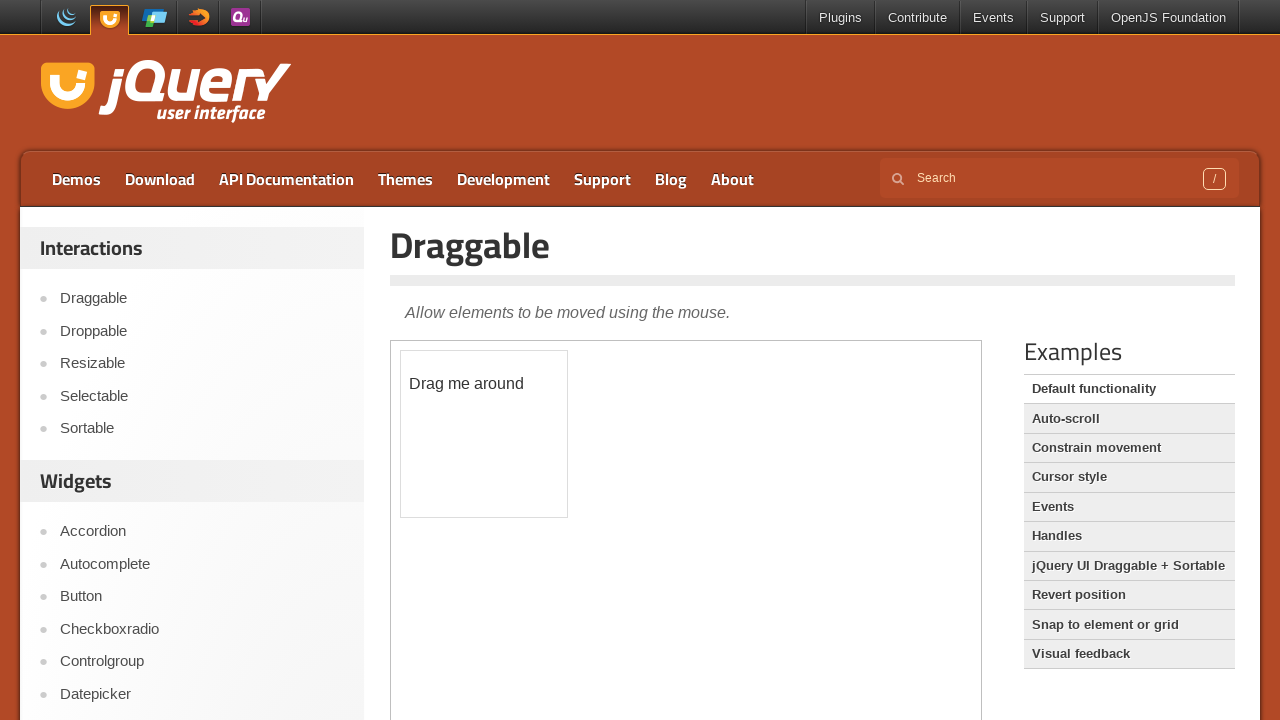

Located the demo iframe
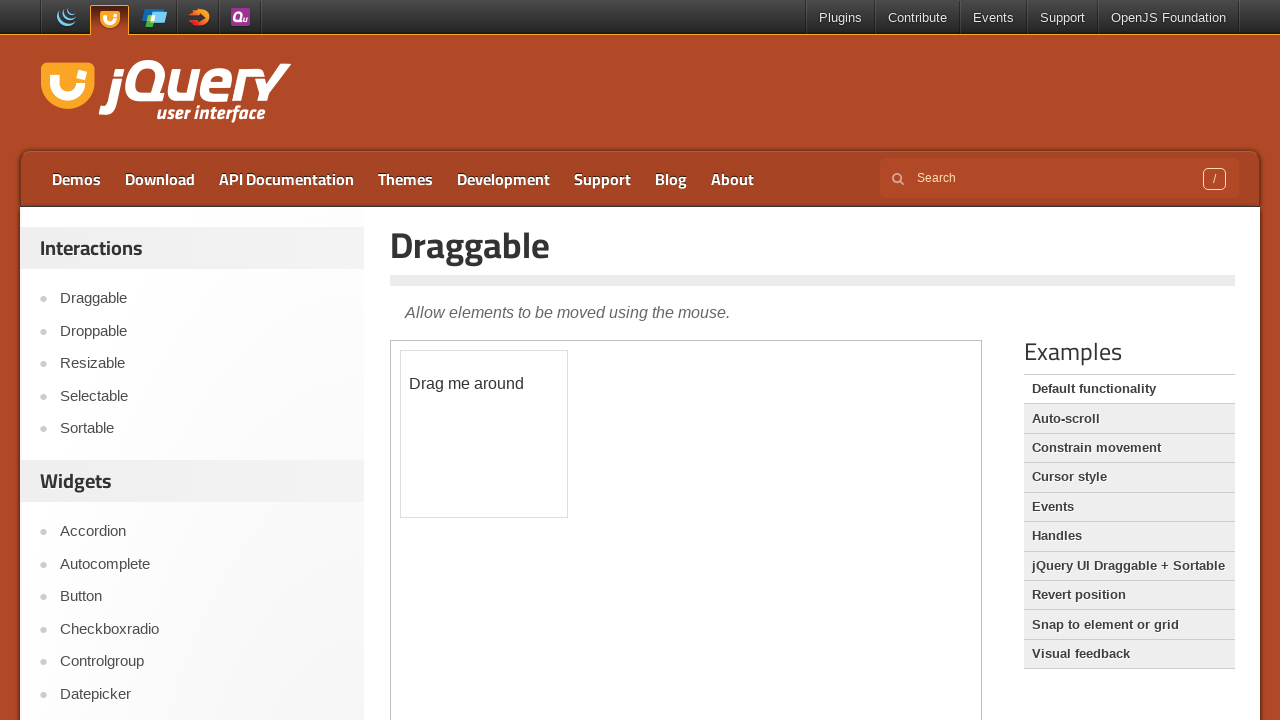

Located the draggable element with id 'draggable'
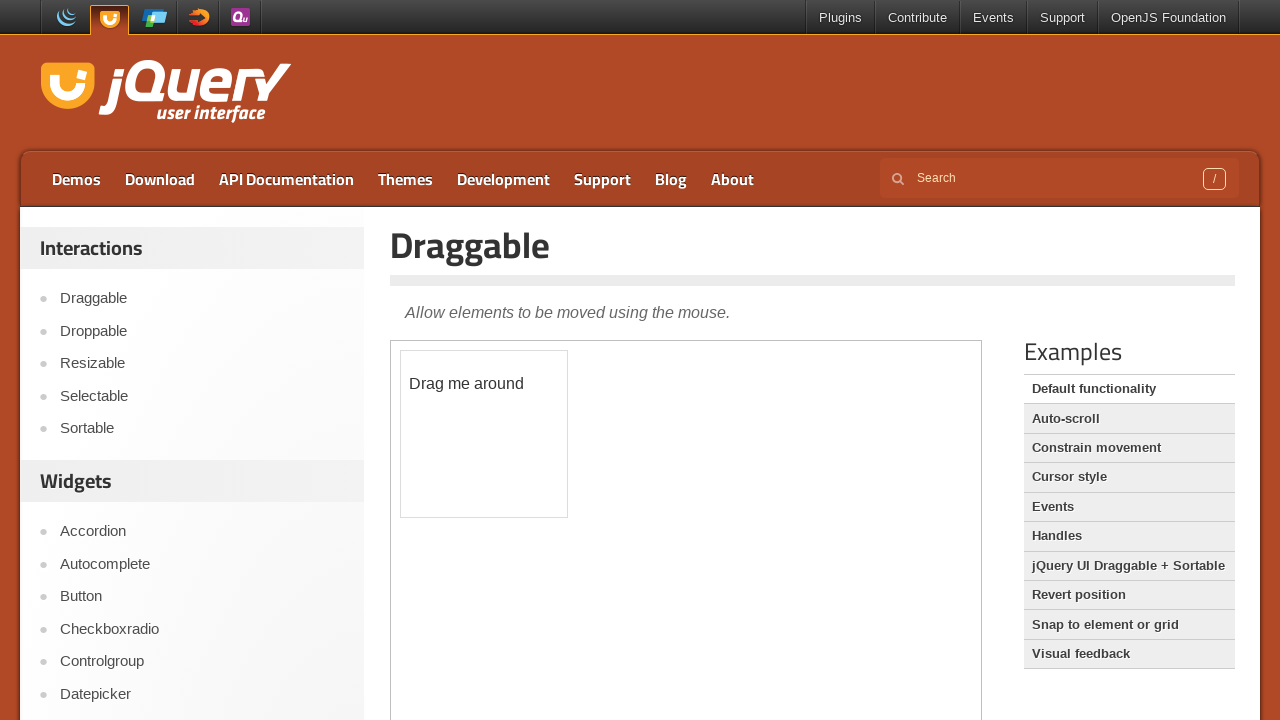

Retrieved bounding box of draggable element
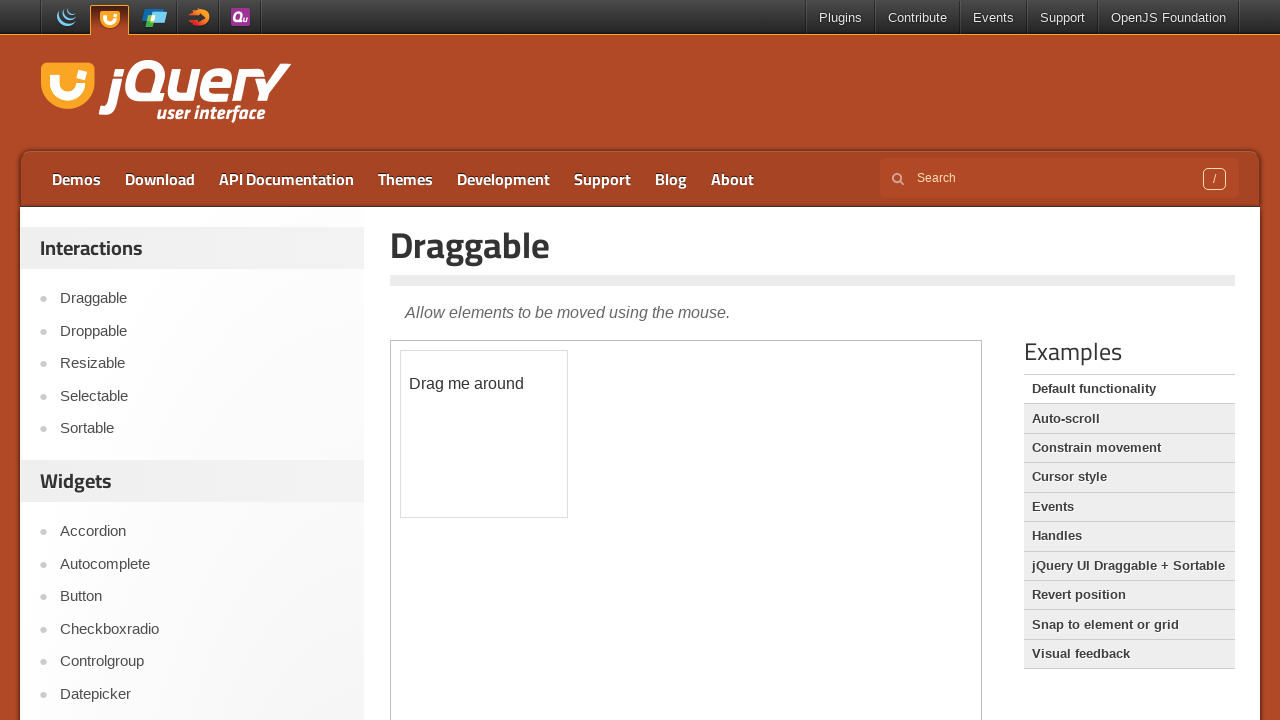

Moved mouse to center of draggable element at (484, 434)
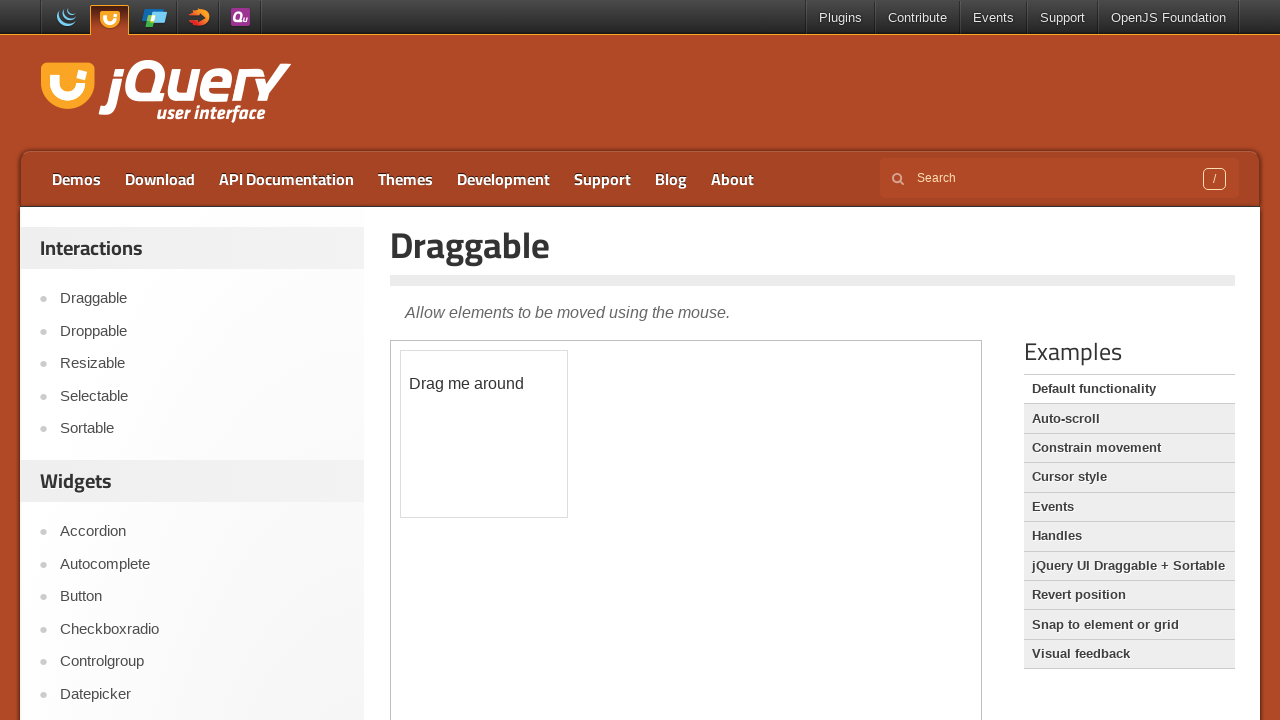

Pressed mouse button down to start drag at (484, 434)
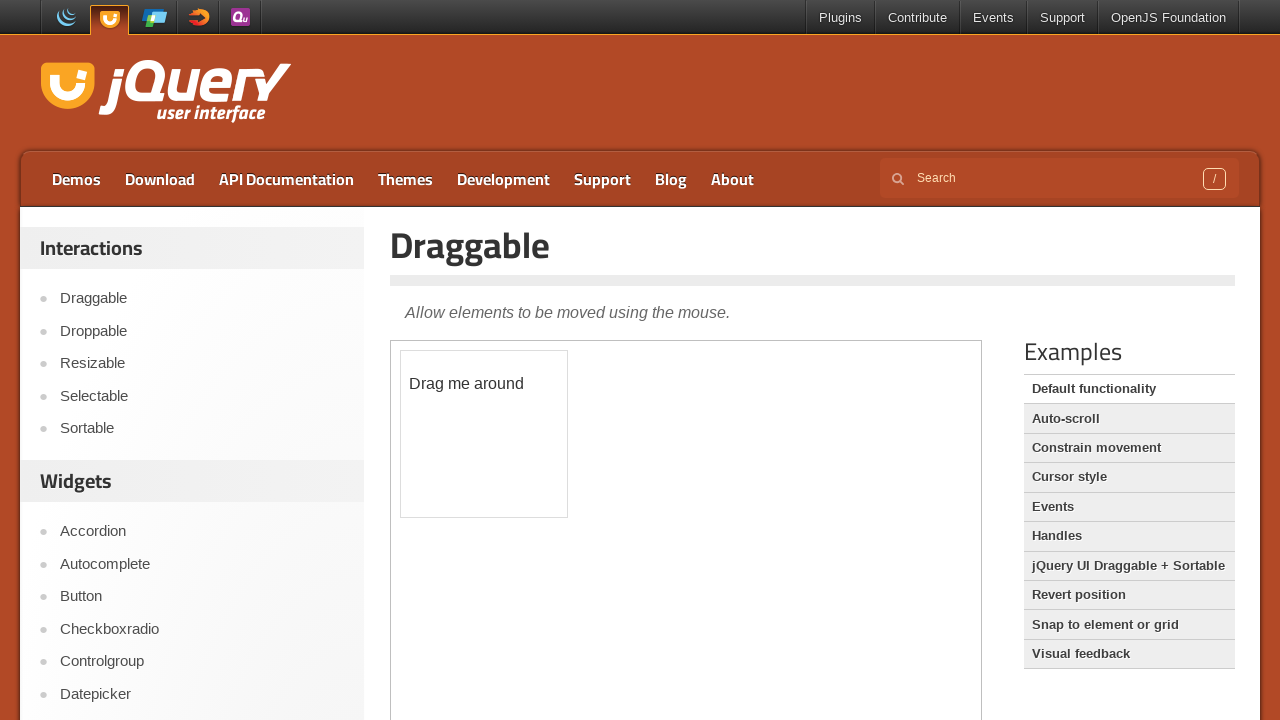

Dragged element by offset (370, 250) at (854, 684)
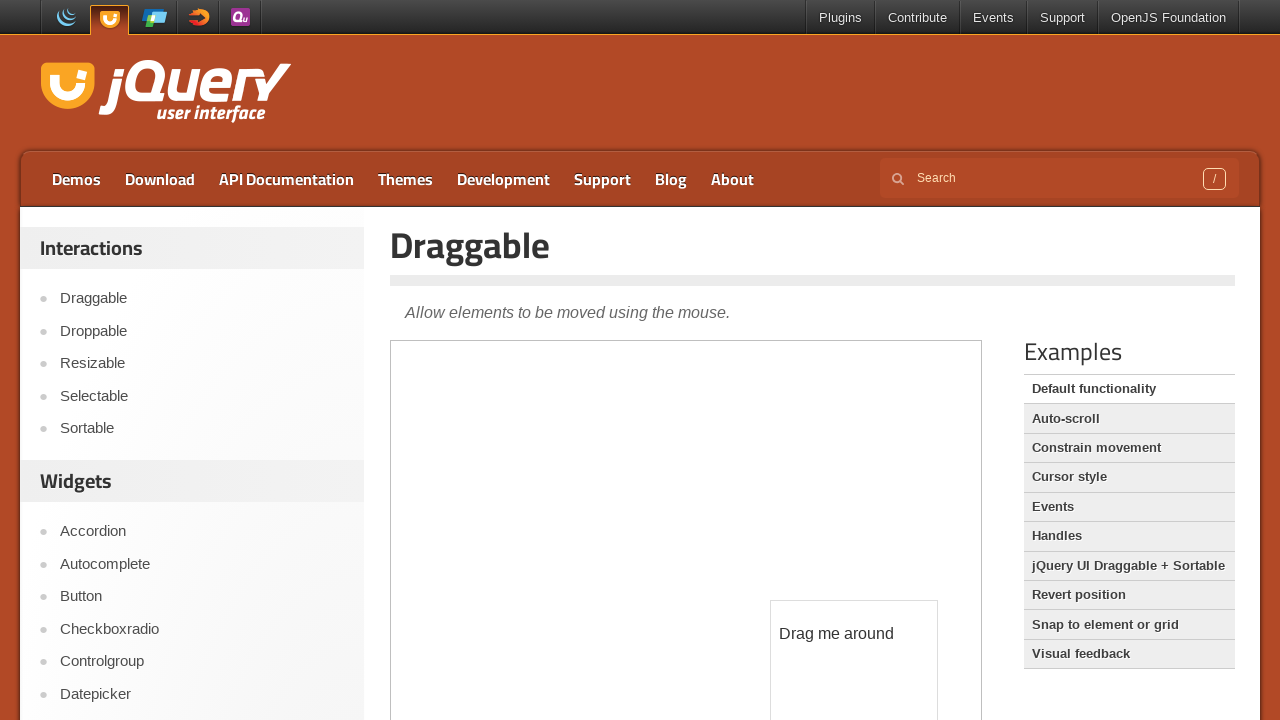

Released mouse button to complete drag operation at (854, 684)
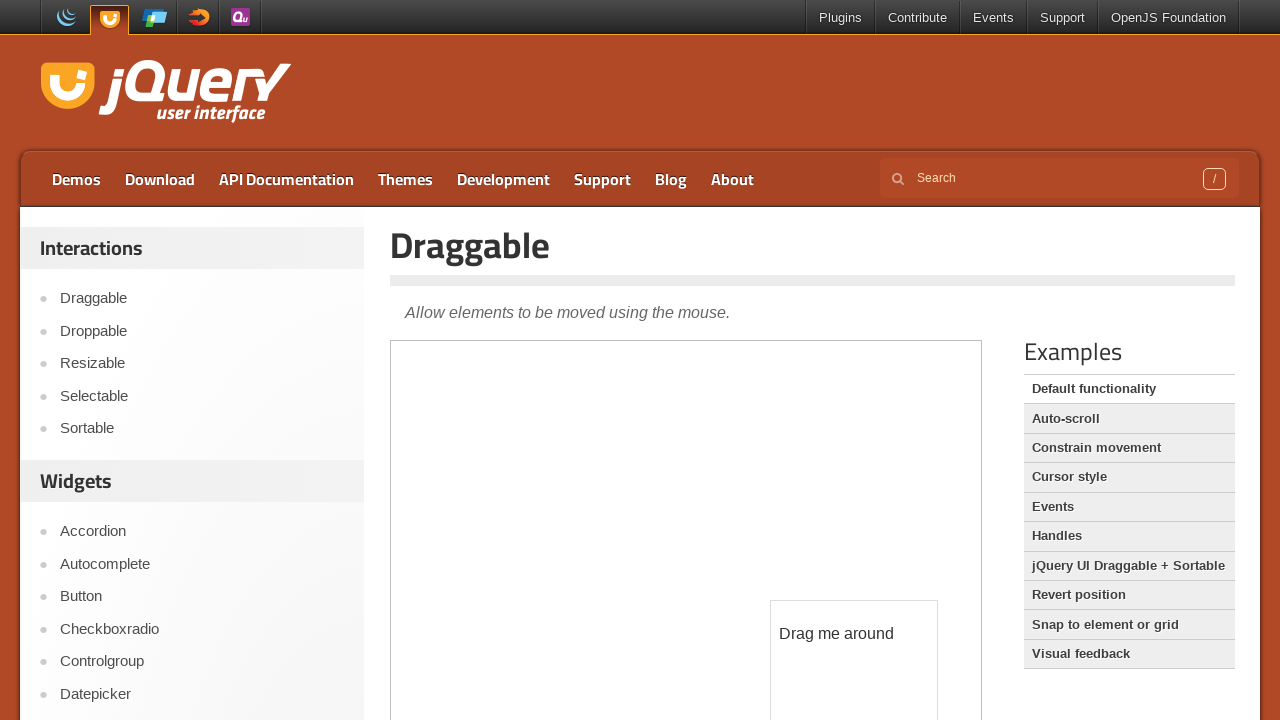

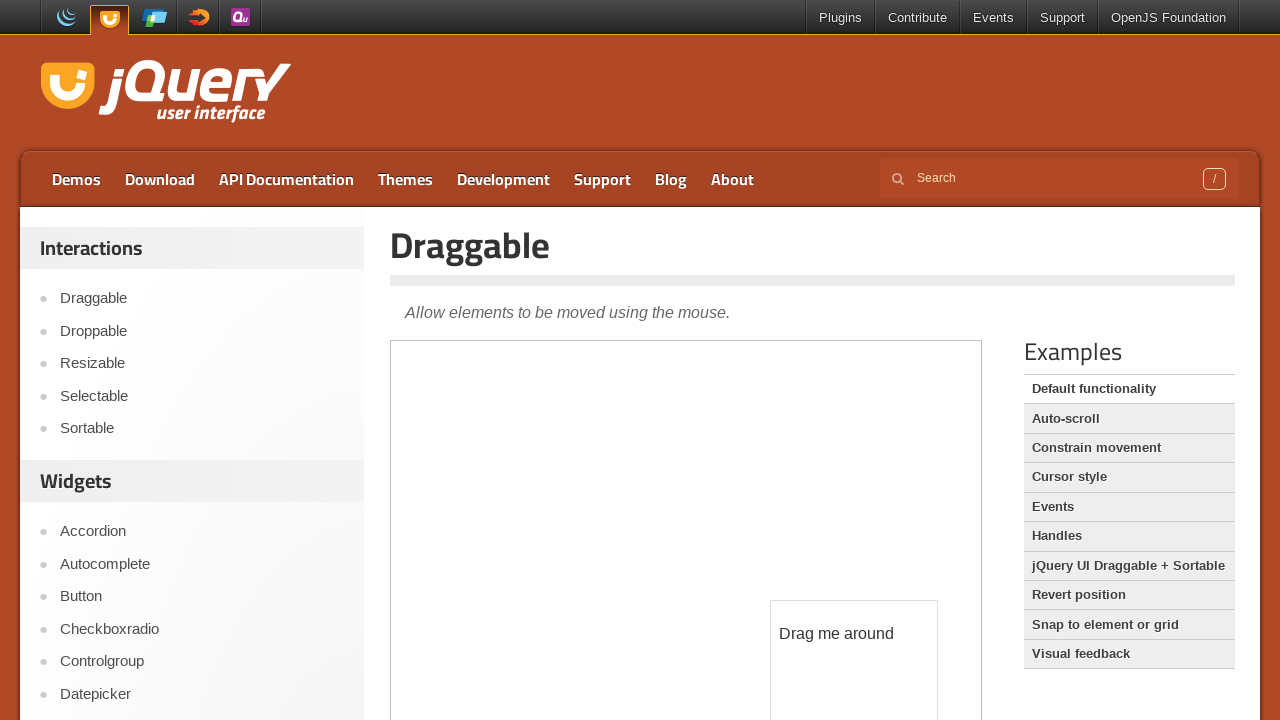